Tests drag and drop functionality by dragging a layout element and dropping it onto a target container

Starting URL: http://www.bootcss.com/p/layoutit/

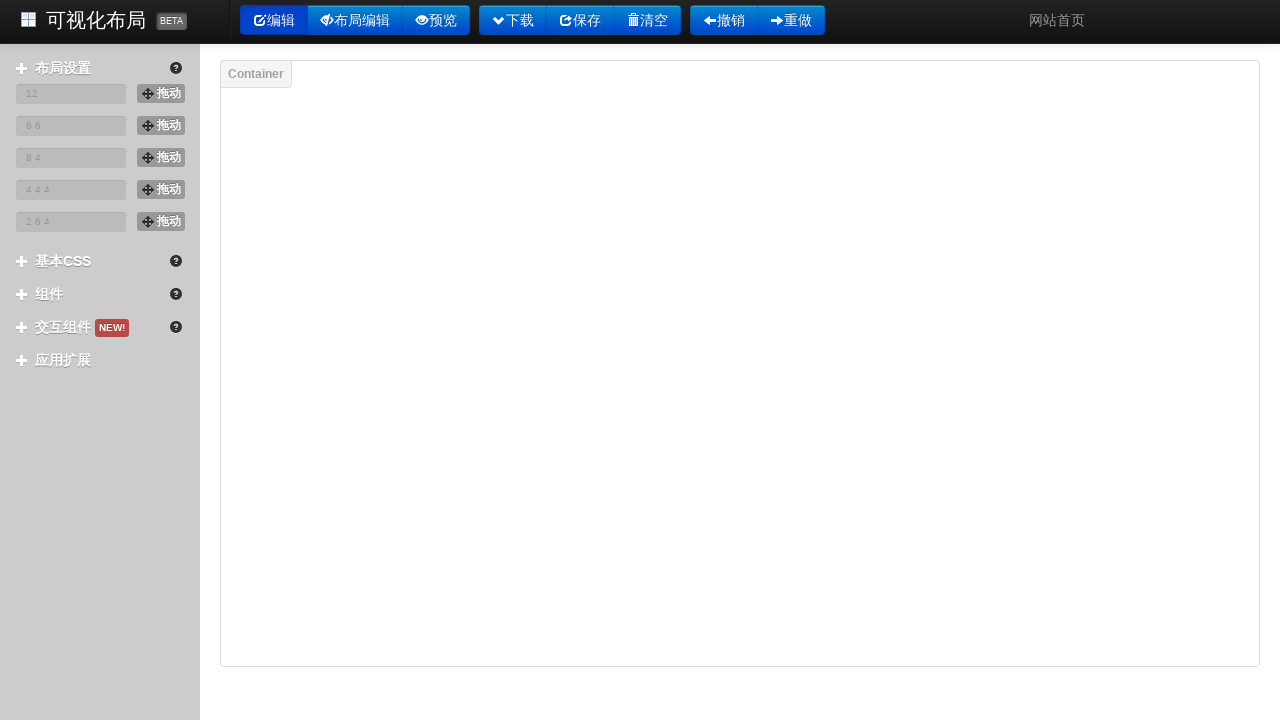

Waited for layout element to be ready
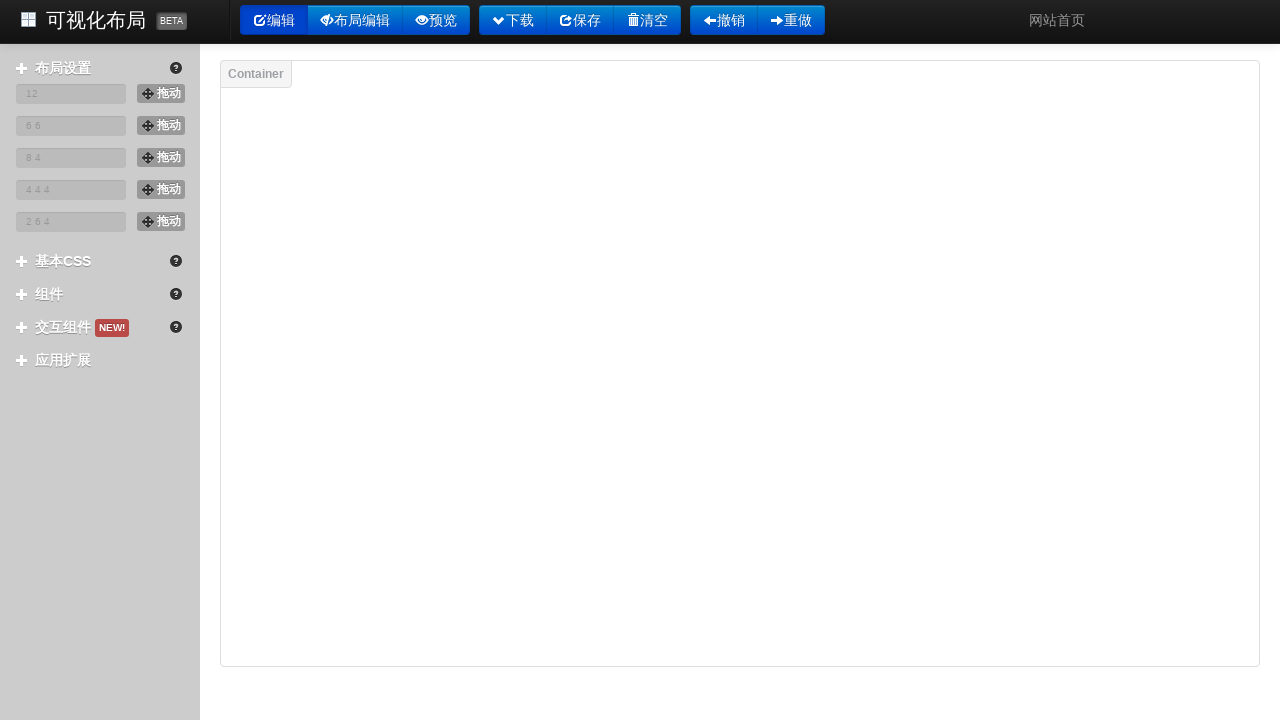

Waited for target container to be ready
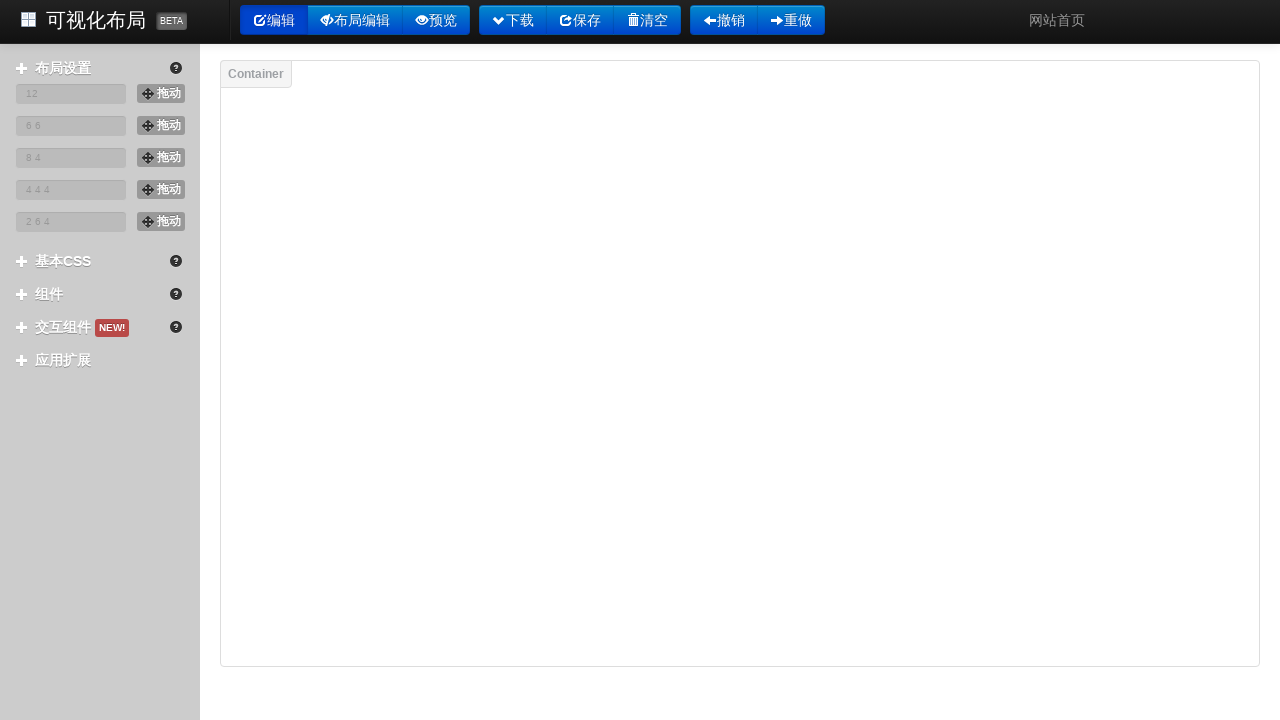

Located source layout element for dragging
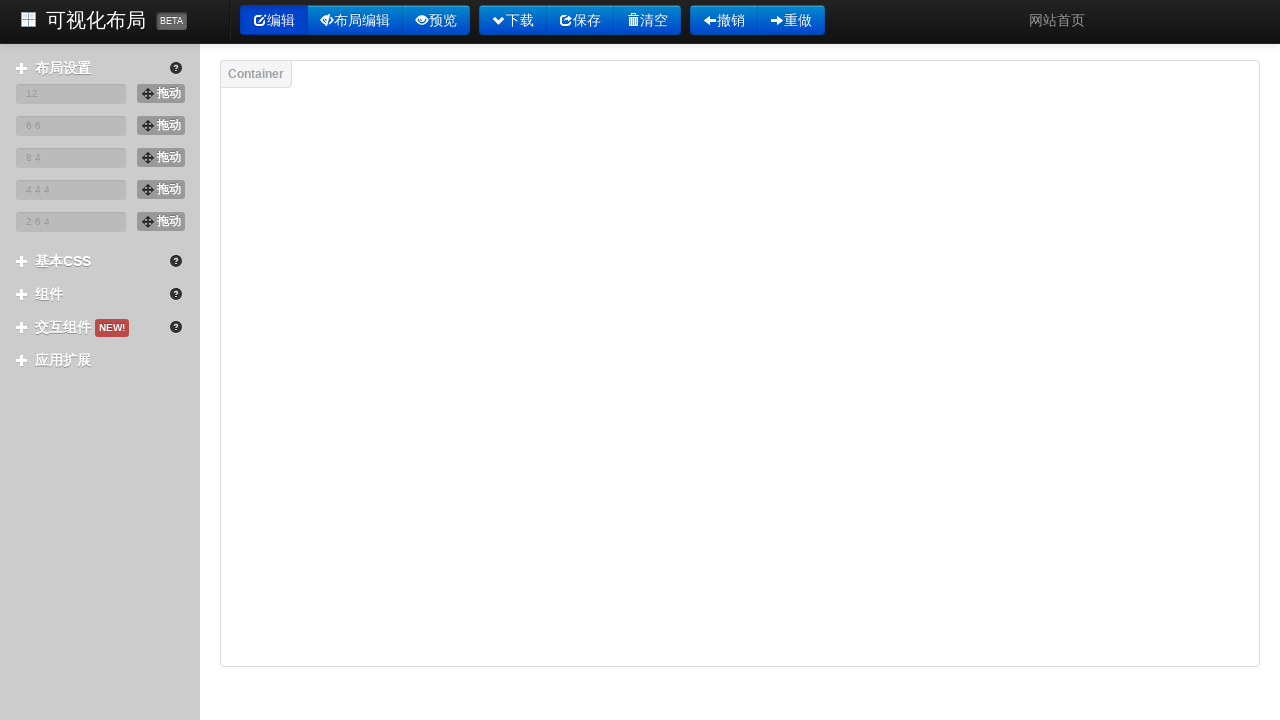

Located target container for dropping
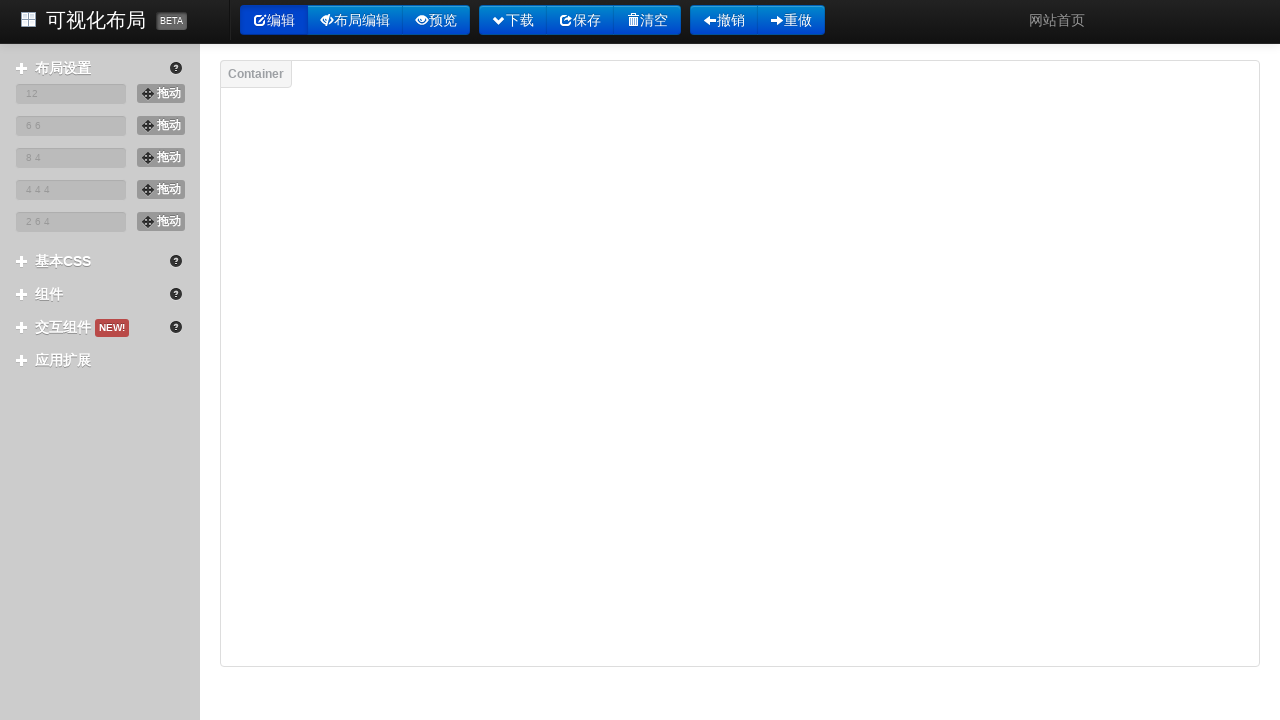

Dragged layout element and dropped it onto target container at (740, 364)
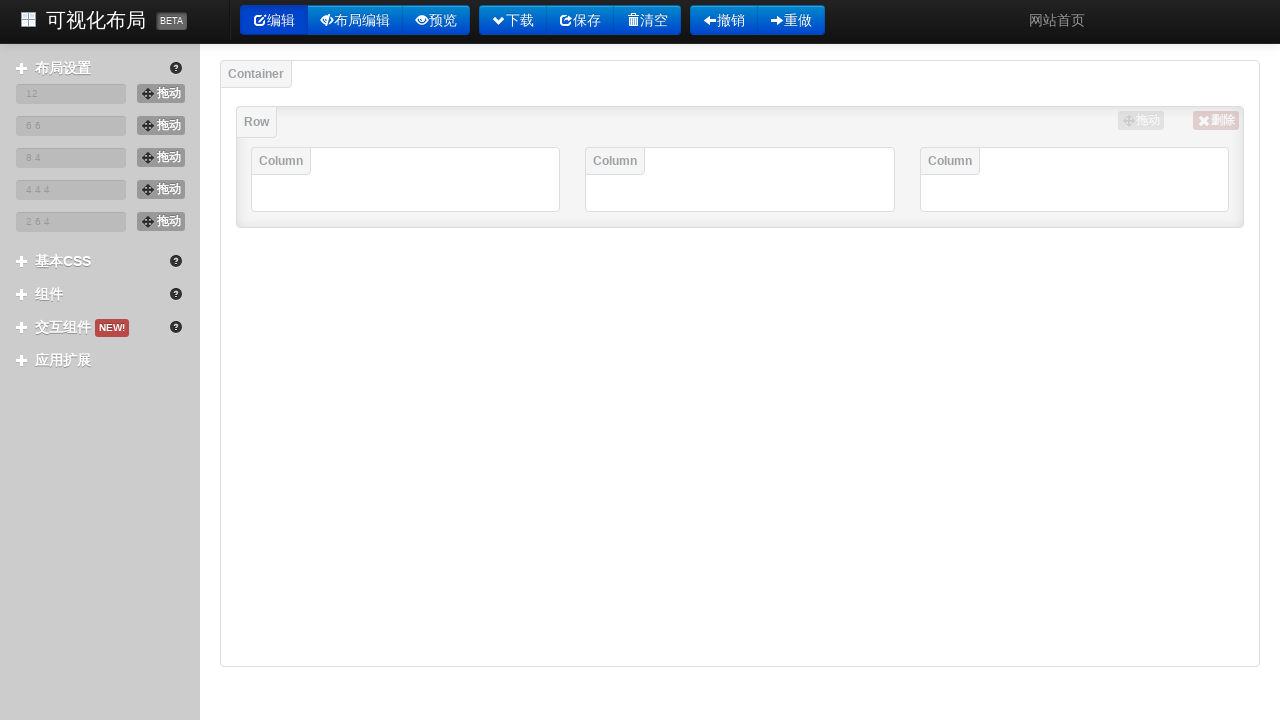

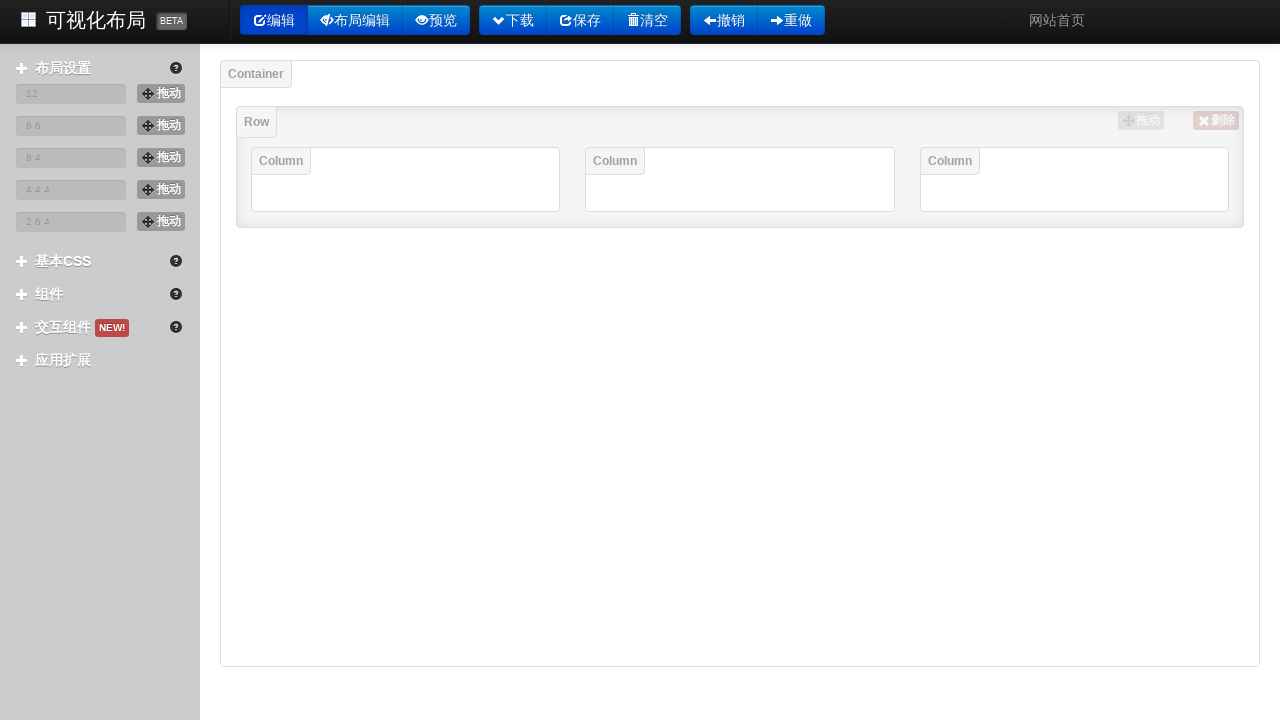